Tests DuckDuckGo search functionality by entering a search query, submitting the form, and verifying the page title matches expected results

Starting URL: https://duckduckgo.com/

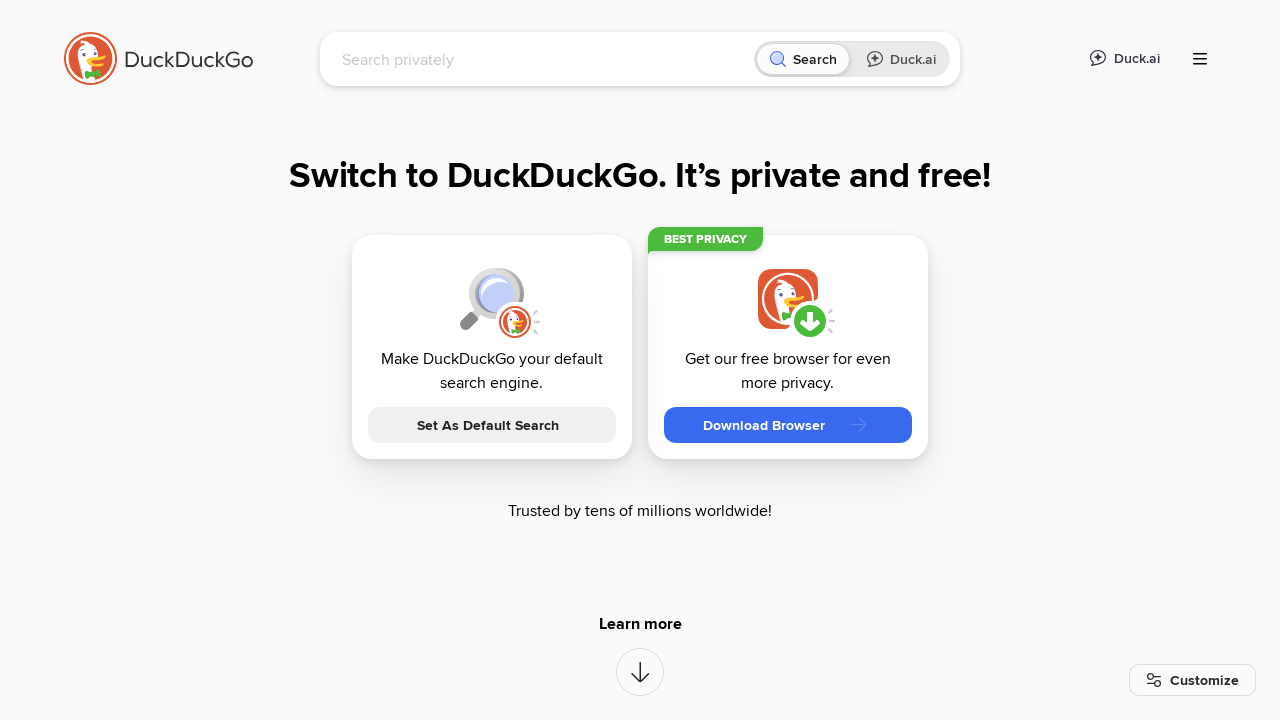

Filled search field with 'selenium automation testing' on input[name='q']
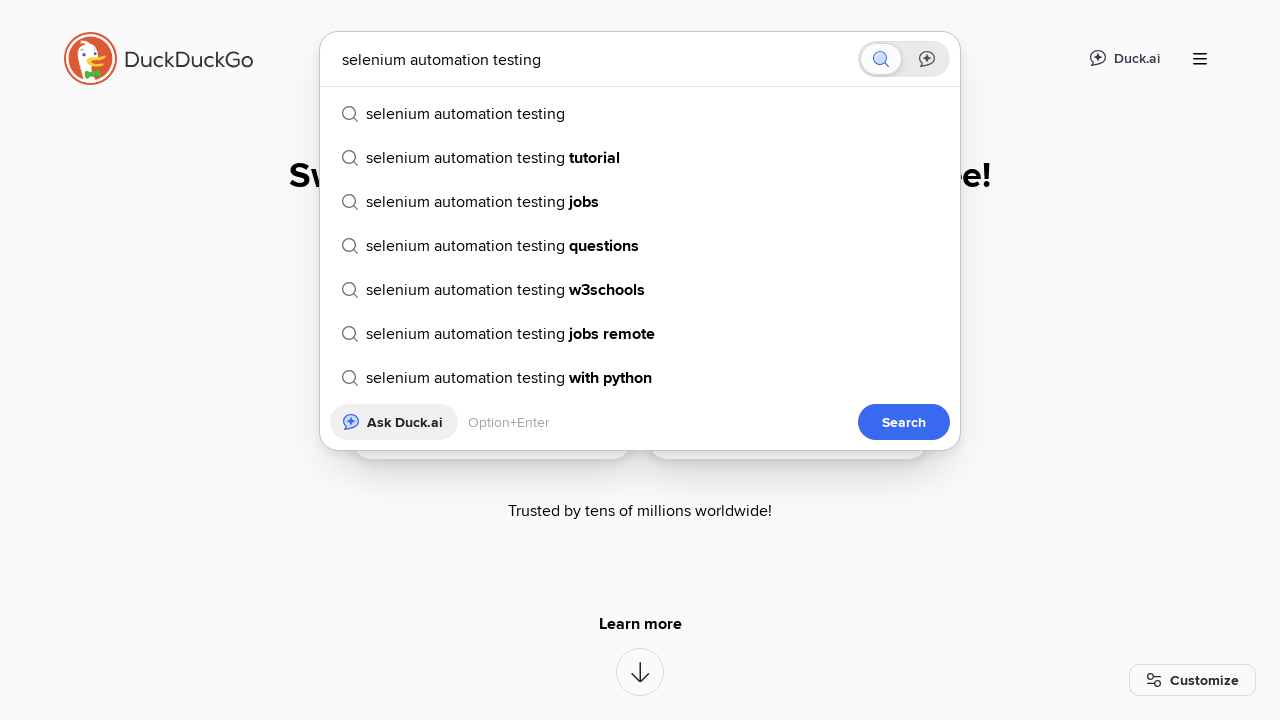

Pressed Enter to submit the search form on input[name='q']
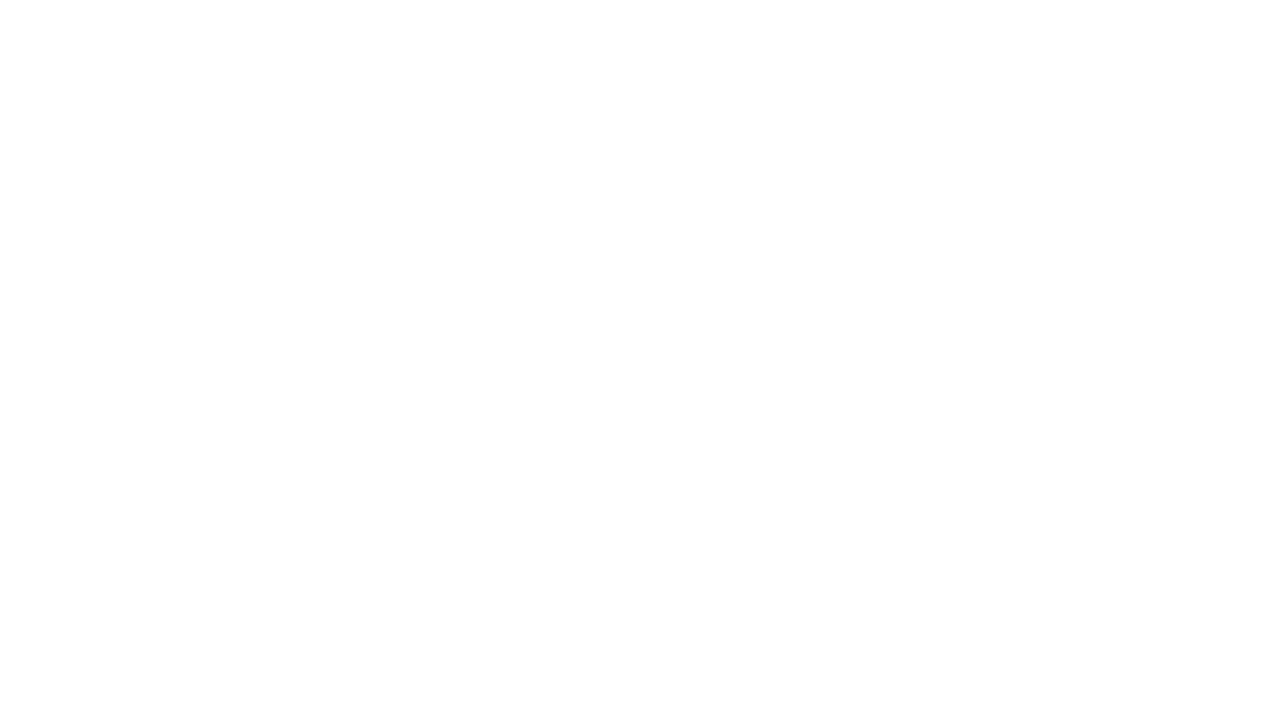

Results page loaded with domcontentloaded state
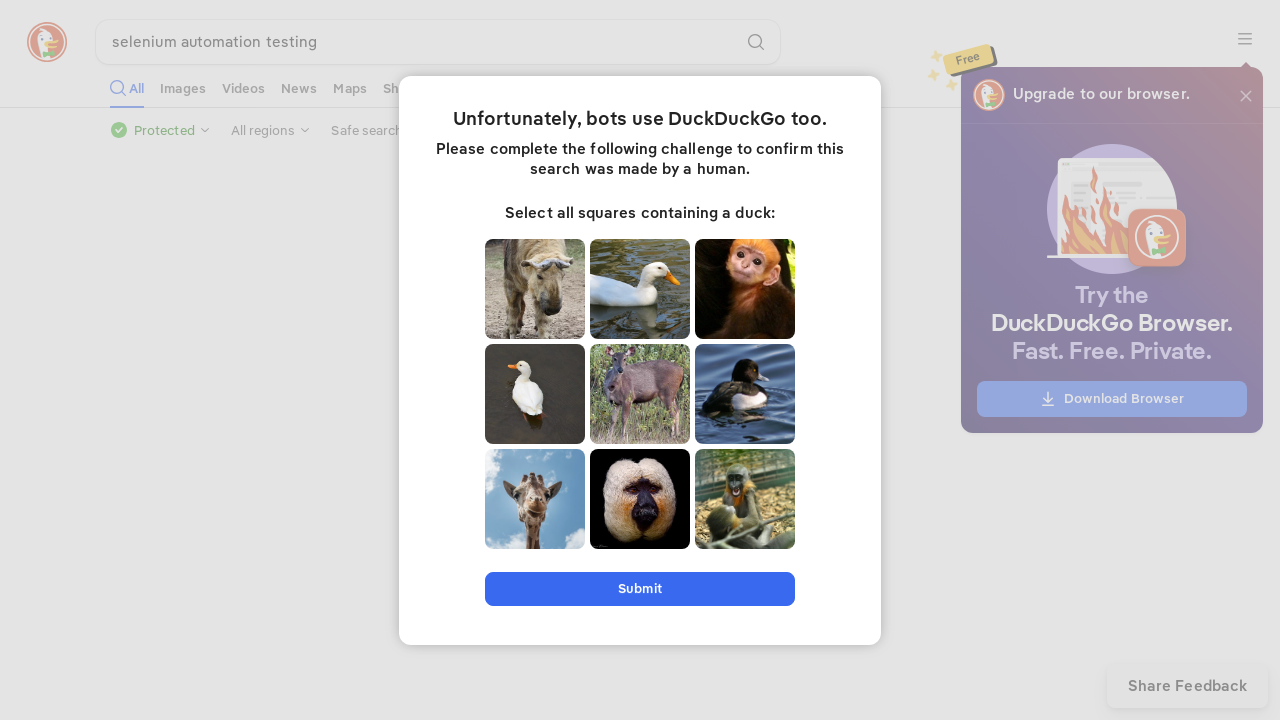

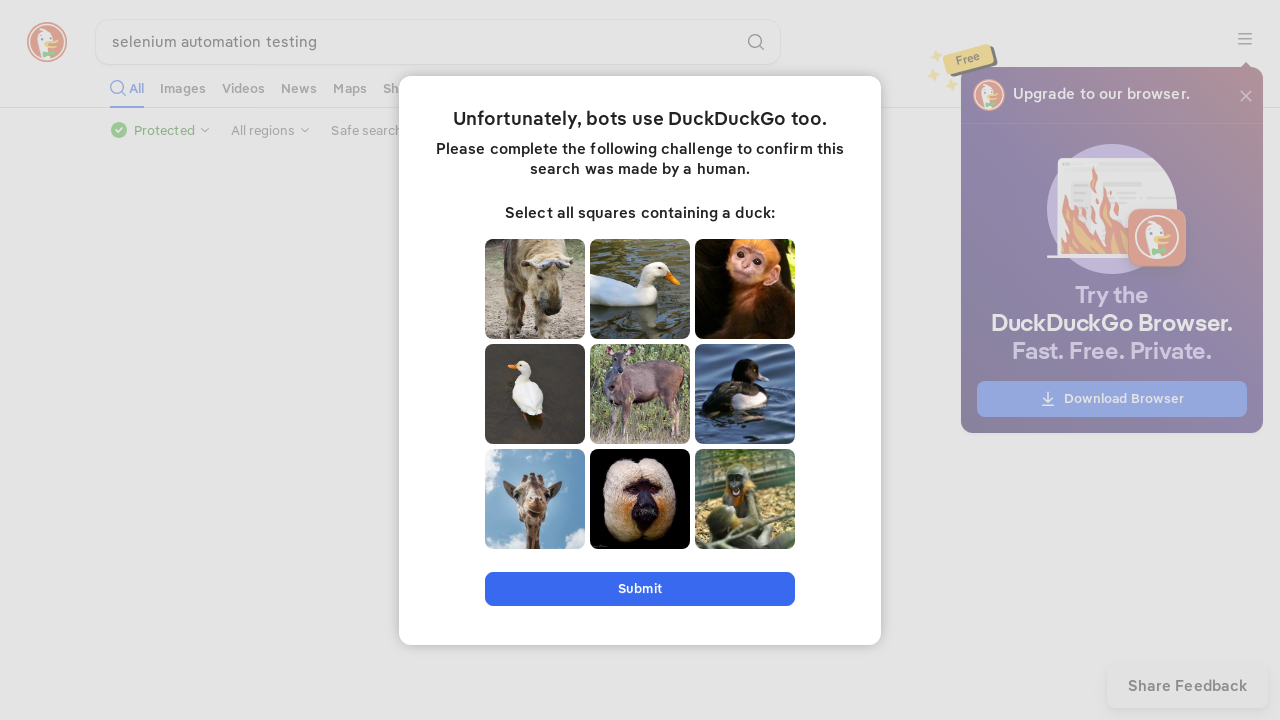